Tests finding a link by calculated text value, clicking it, then filling out a form with personal information (first name, last name, city, country) and submitting it.

Starting URL: http://suninjuly.github.io/find_link_text

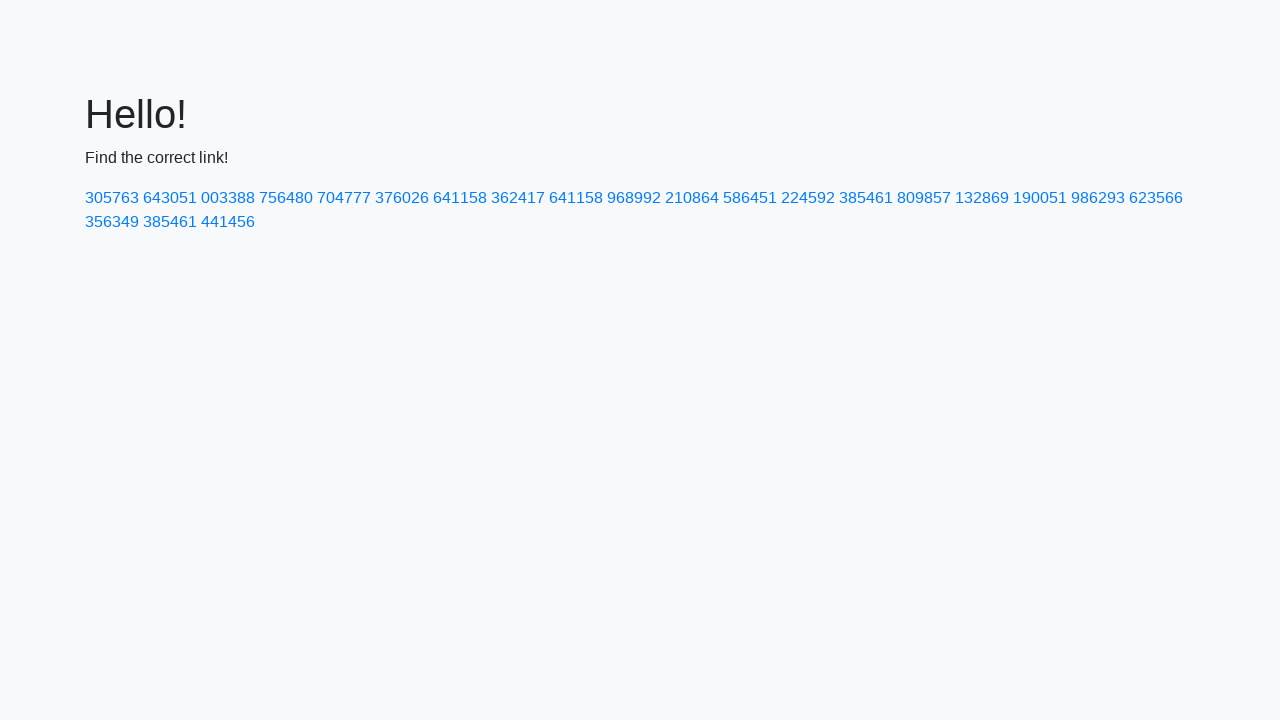

Clicked link with calculated text value '224592' at (808, 198) on text=224592
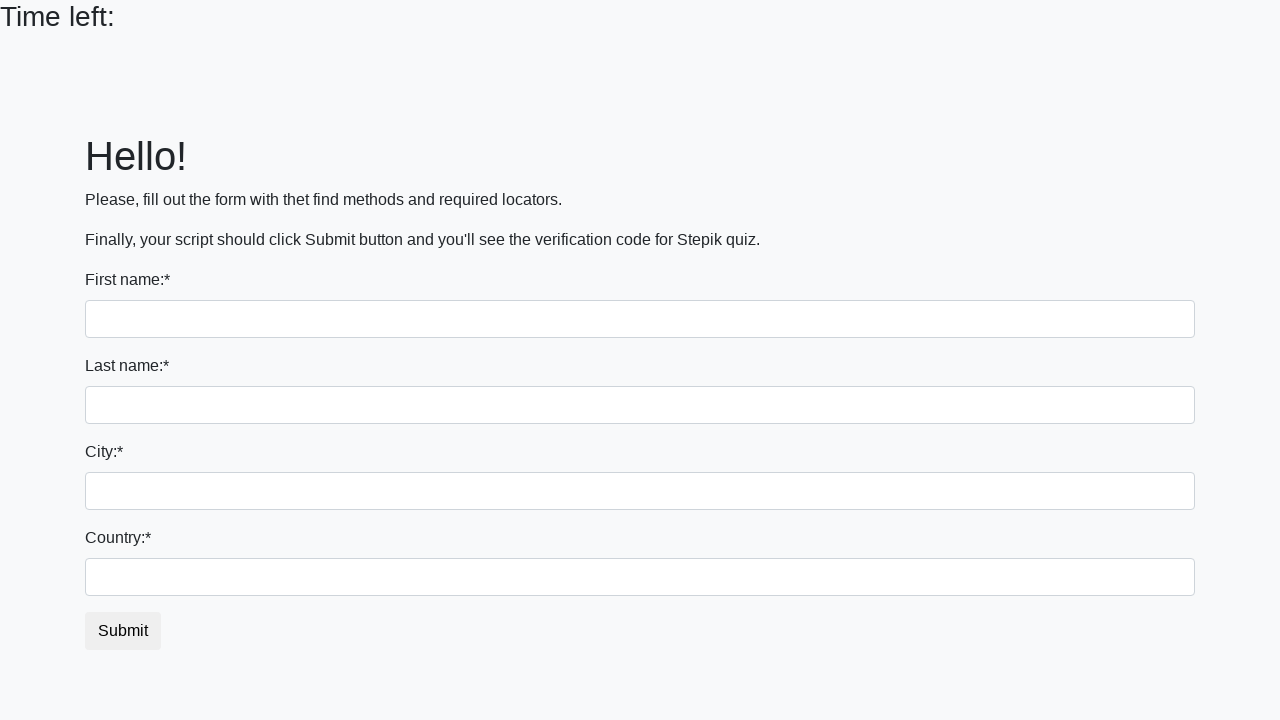

Filled first name field with 'Ivan' on input
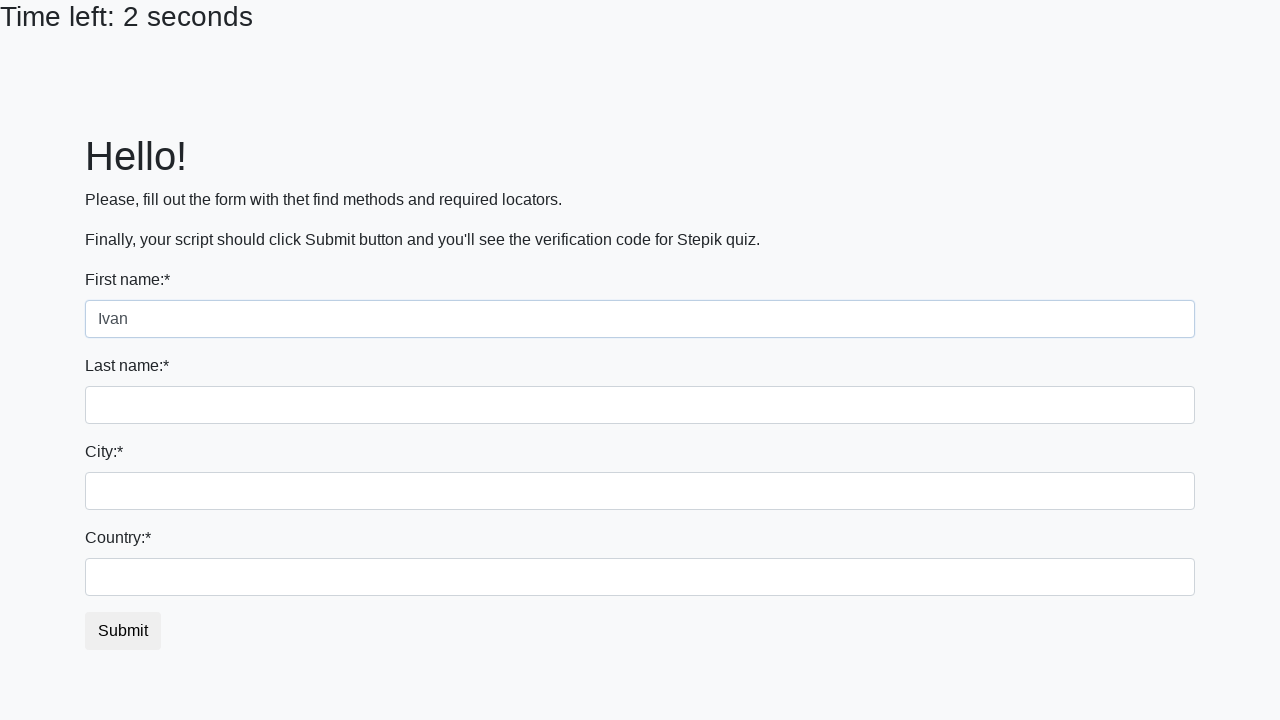

Filled last name field with 'Petrov' on input[name='last_name']
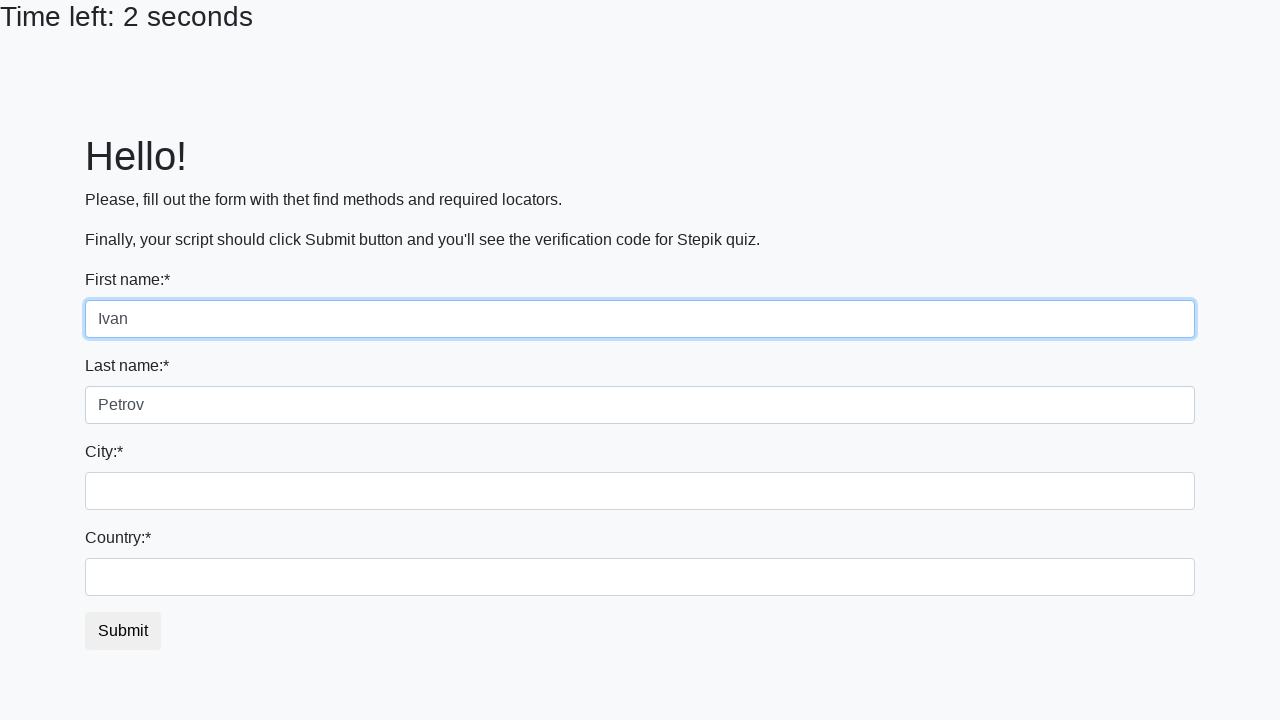

Filled city field with 'Smolensk' on .city
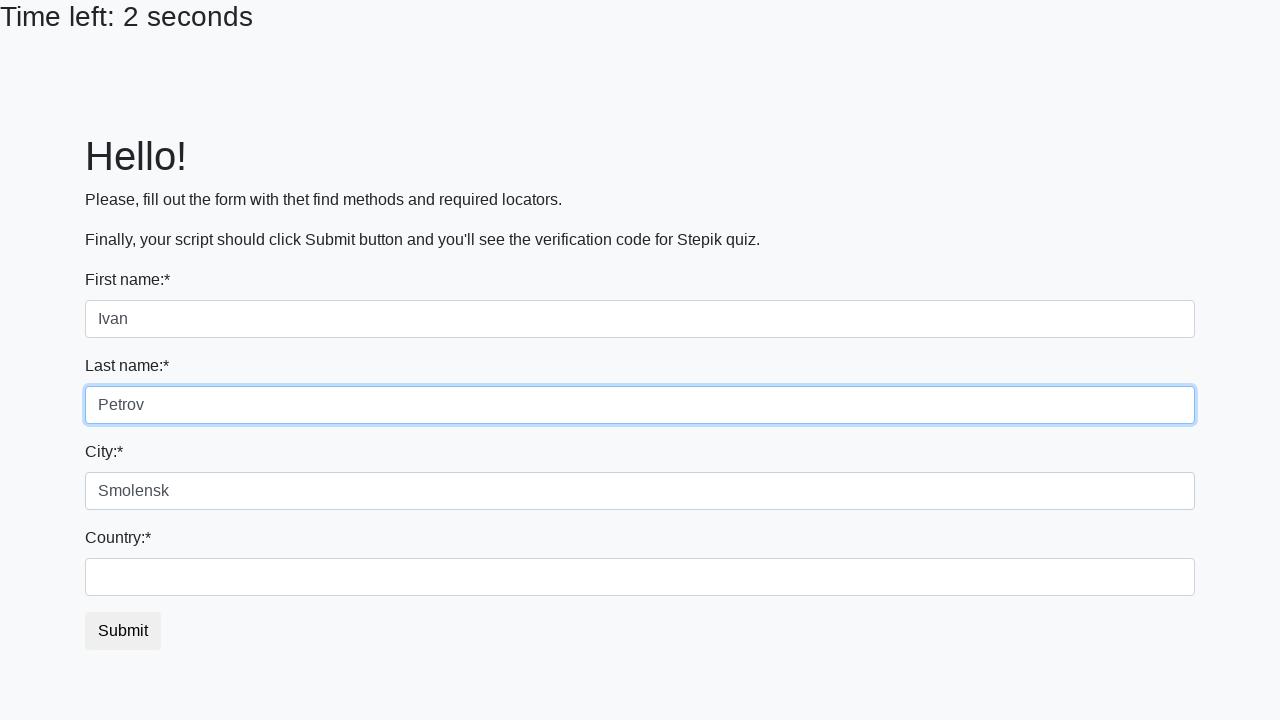

Filled country field with 'Russia' on #country
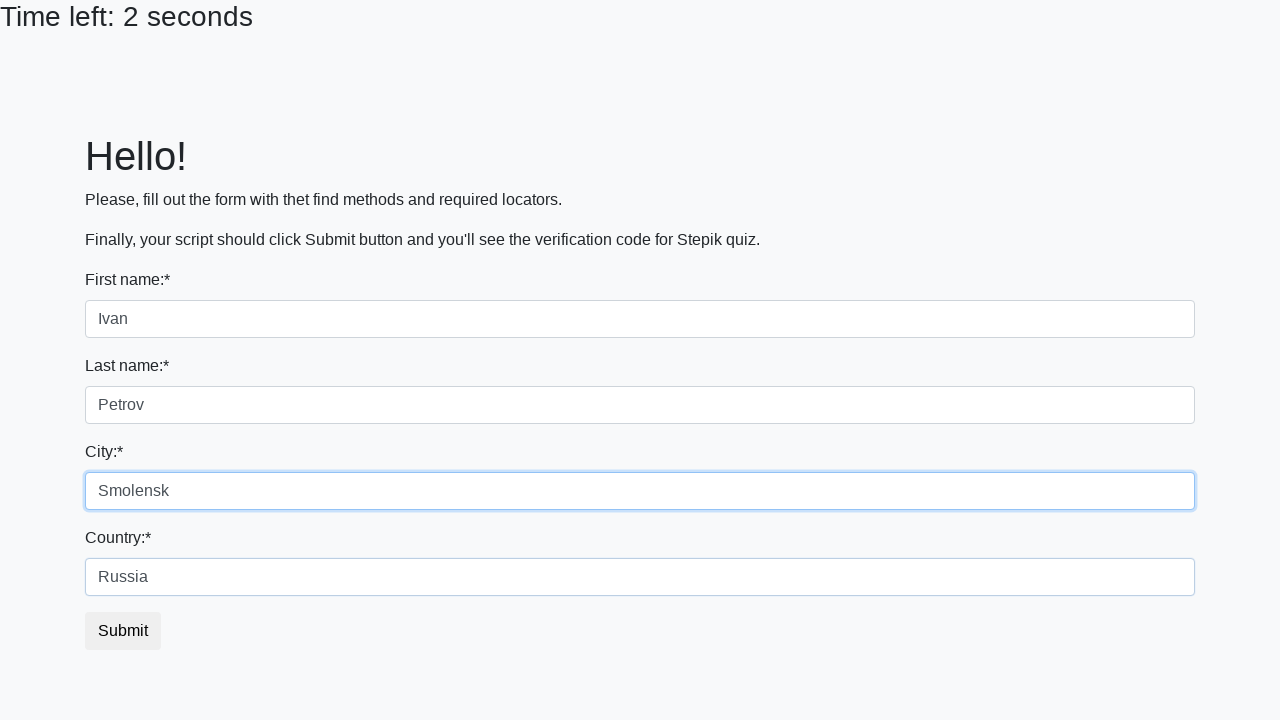

Clicked submit button to submit the form at (123, 631) on button.btn
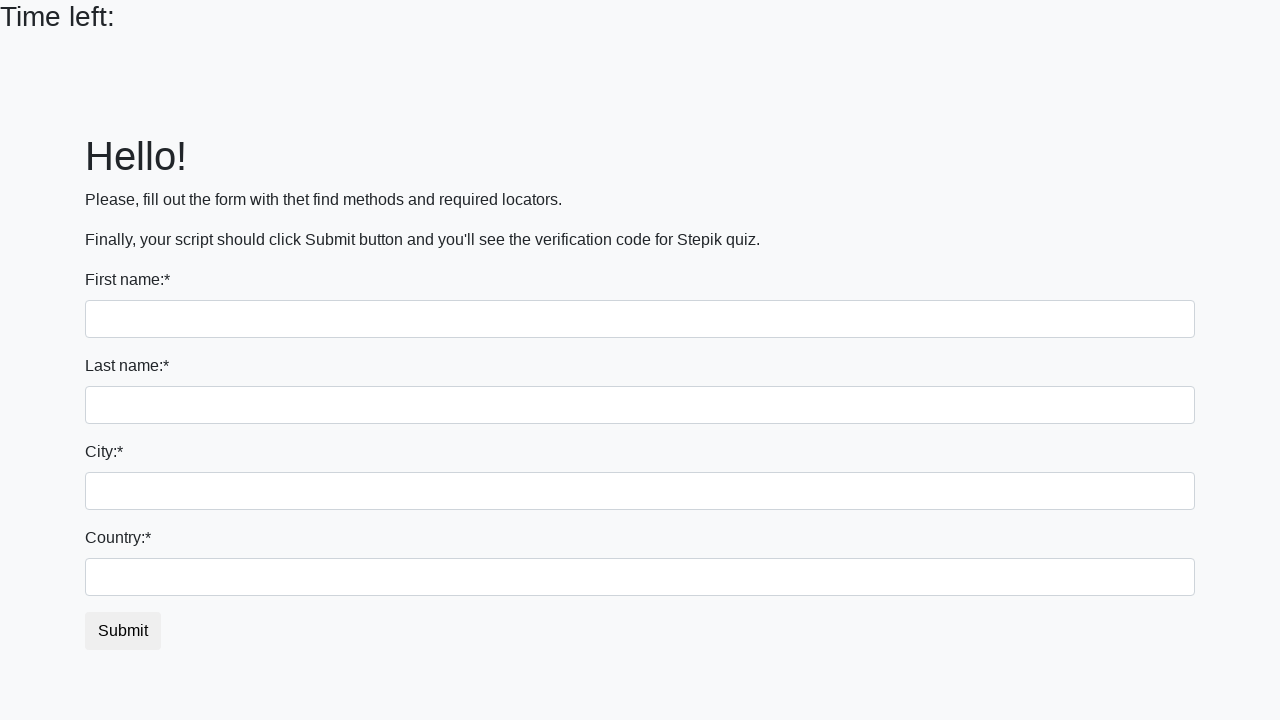

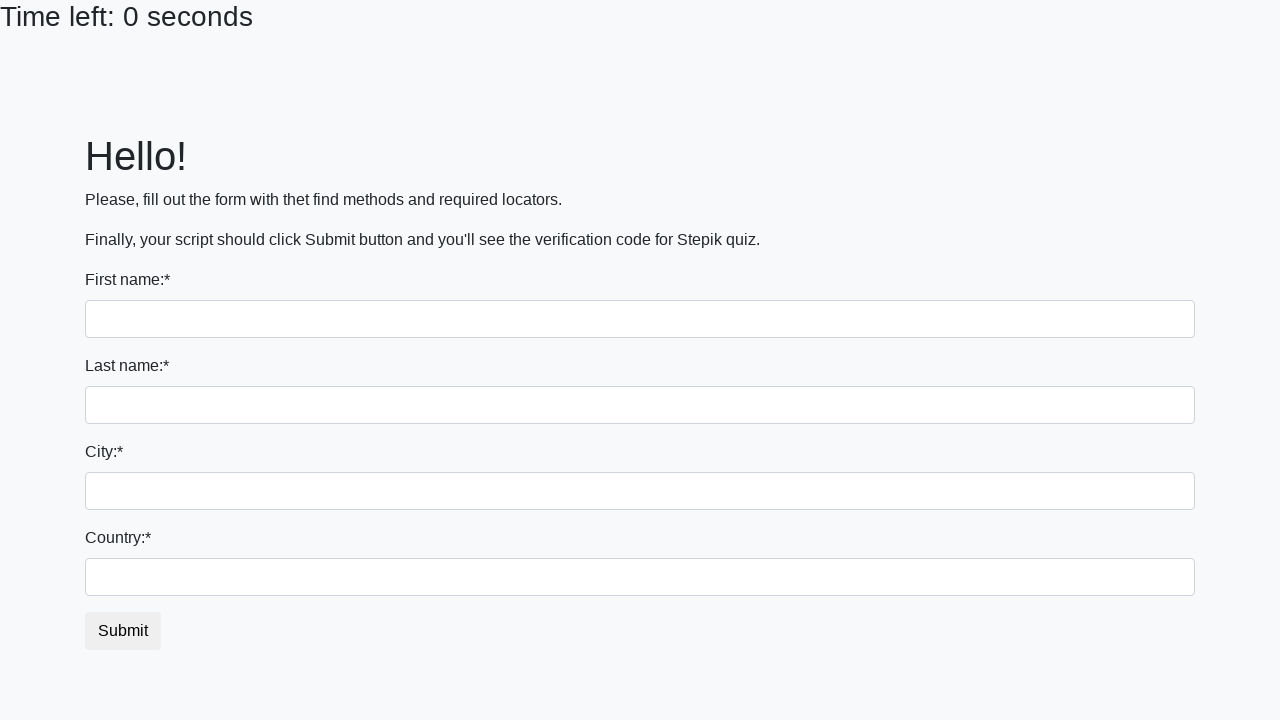